Tests completing a task in the Active filter view, which should hide it from the view.

Starting URL: https://todomvc4tasj.herokuapp.com/

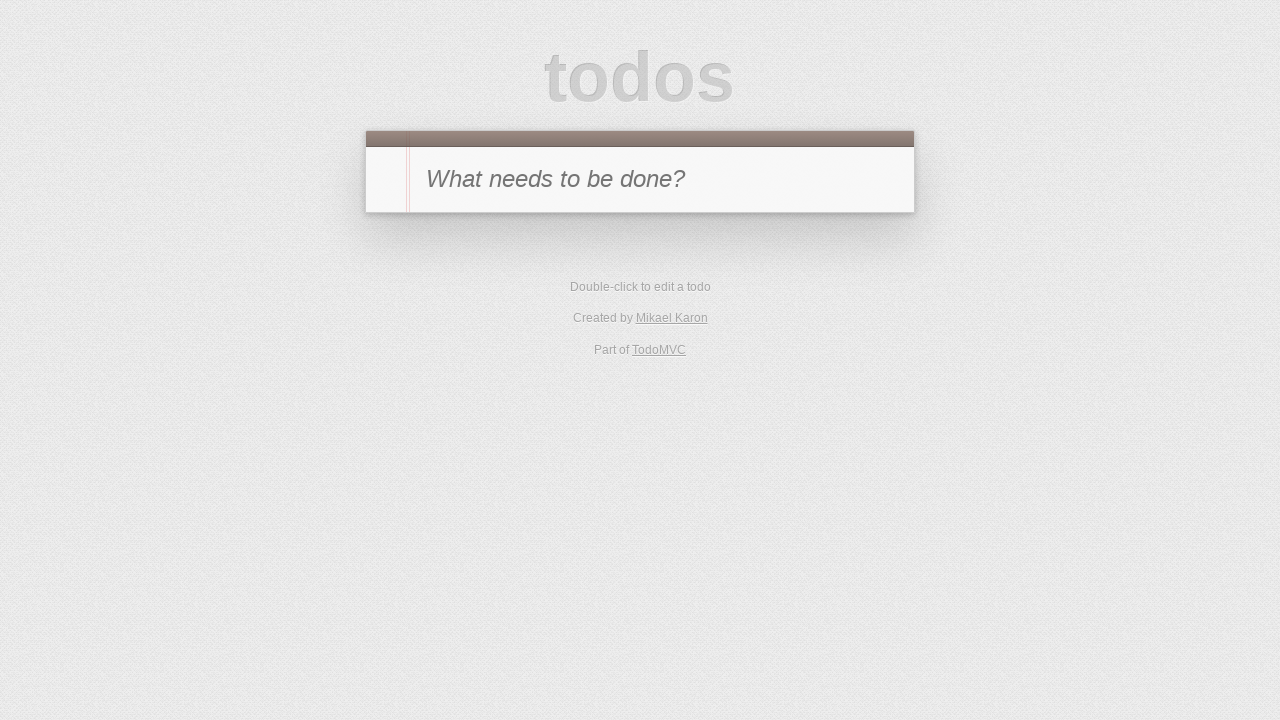

Set localStorage with one completed task and one active task
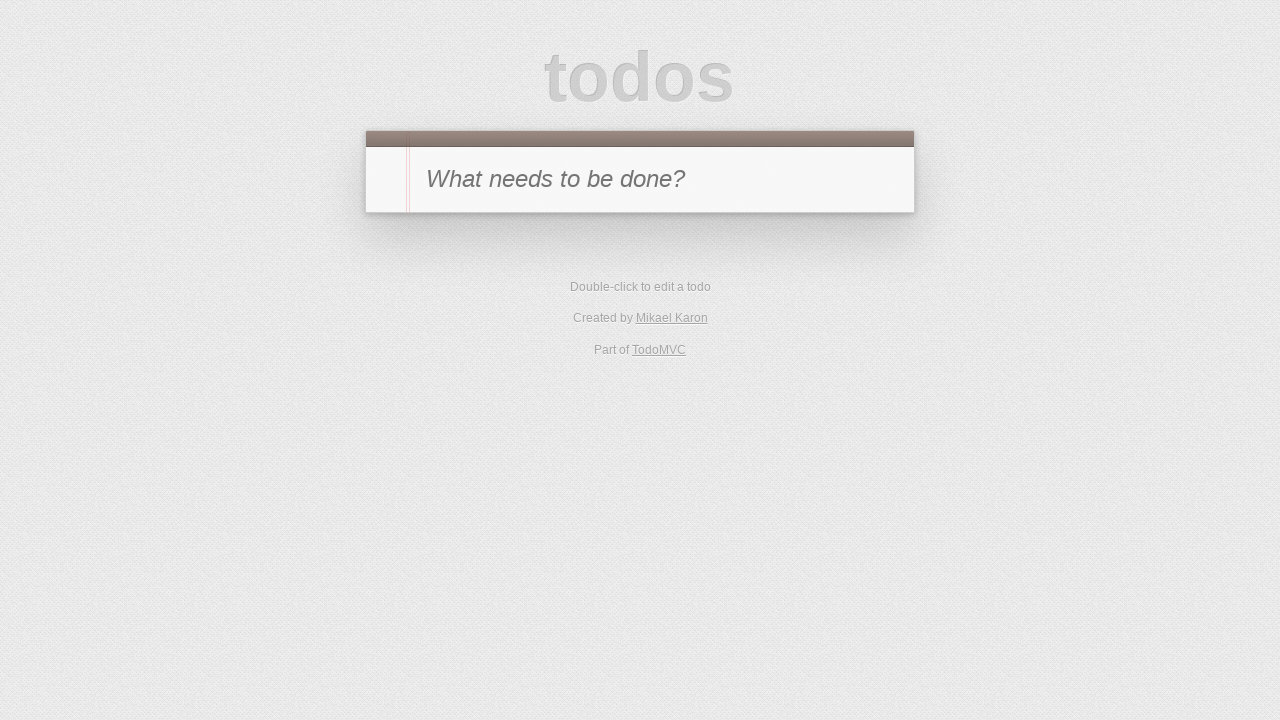

Reloaded page to apply initial task state
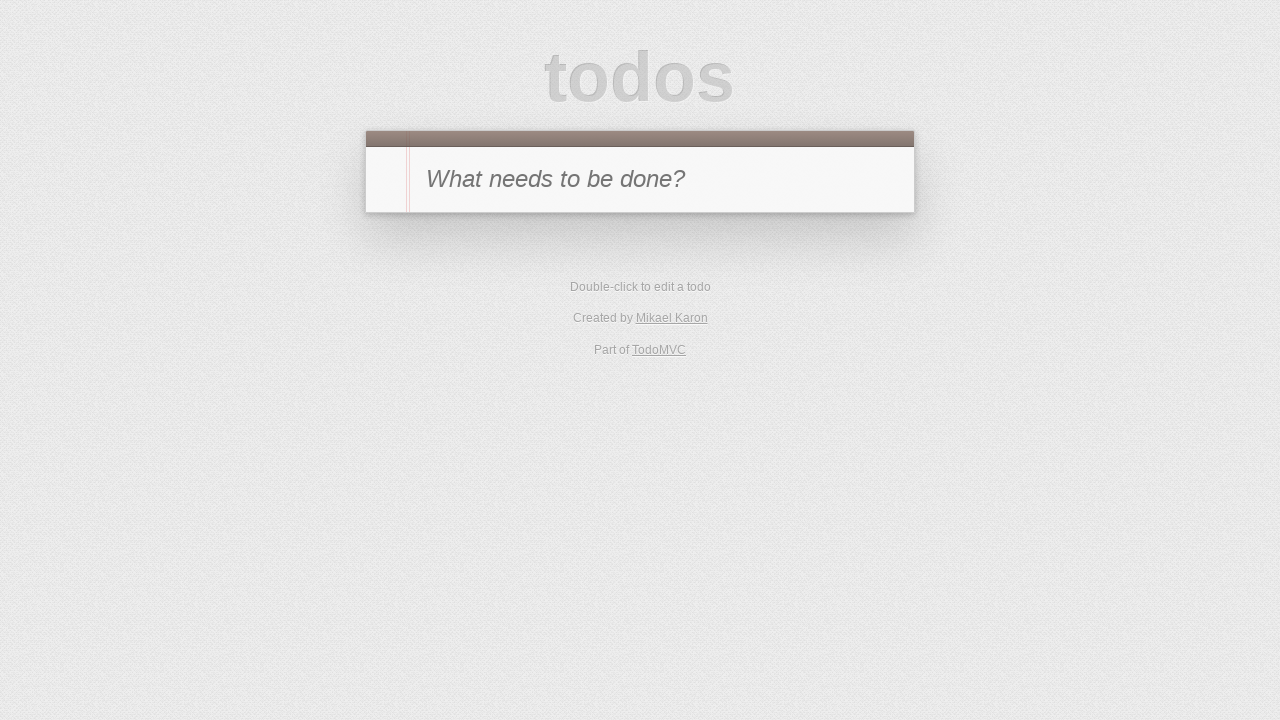

Clicked Active filter to show only active tasks at (614, 351) on text=Active
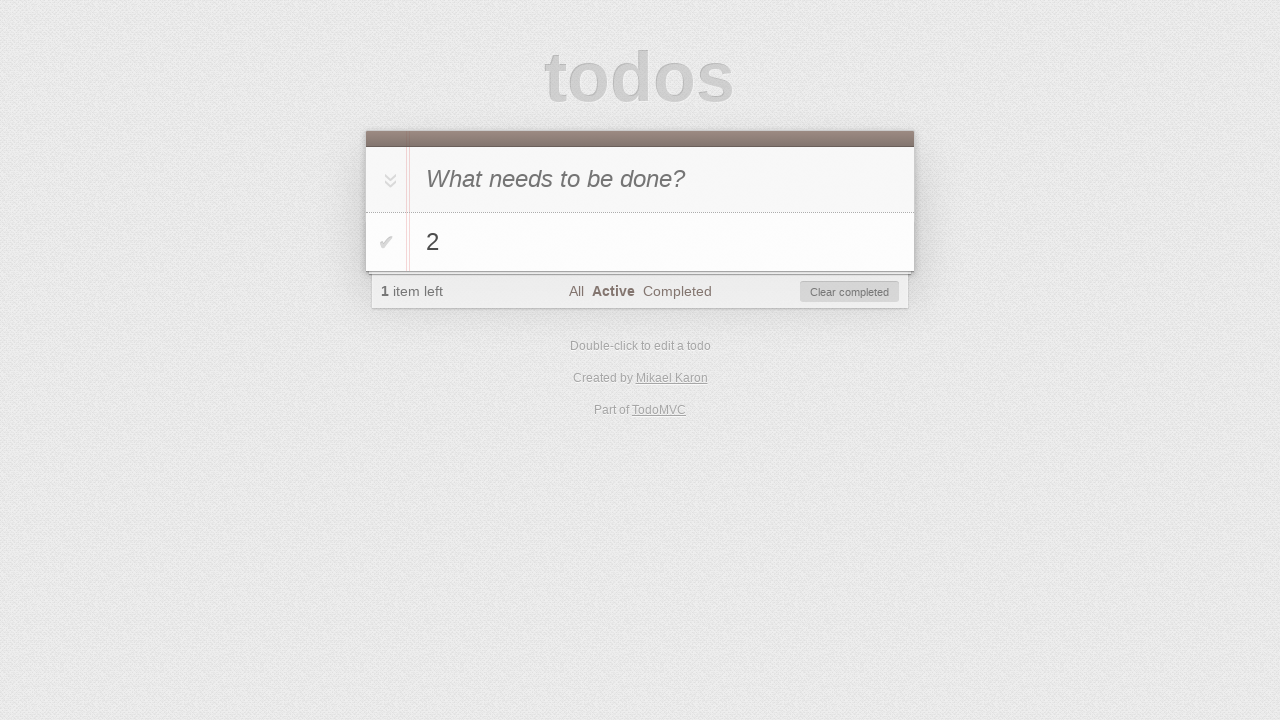

Clicked toggle checkbox on active task '2' to mark it as complete at (386, 242) on #todo-list li:has-text('2') .toggle
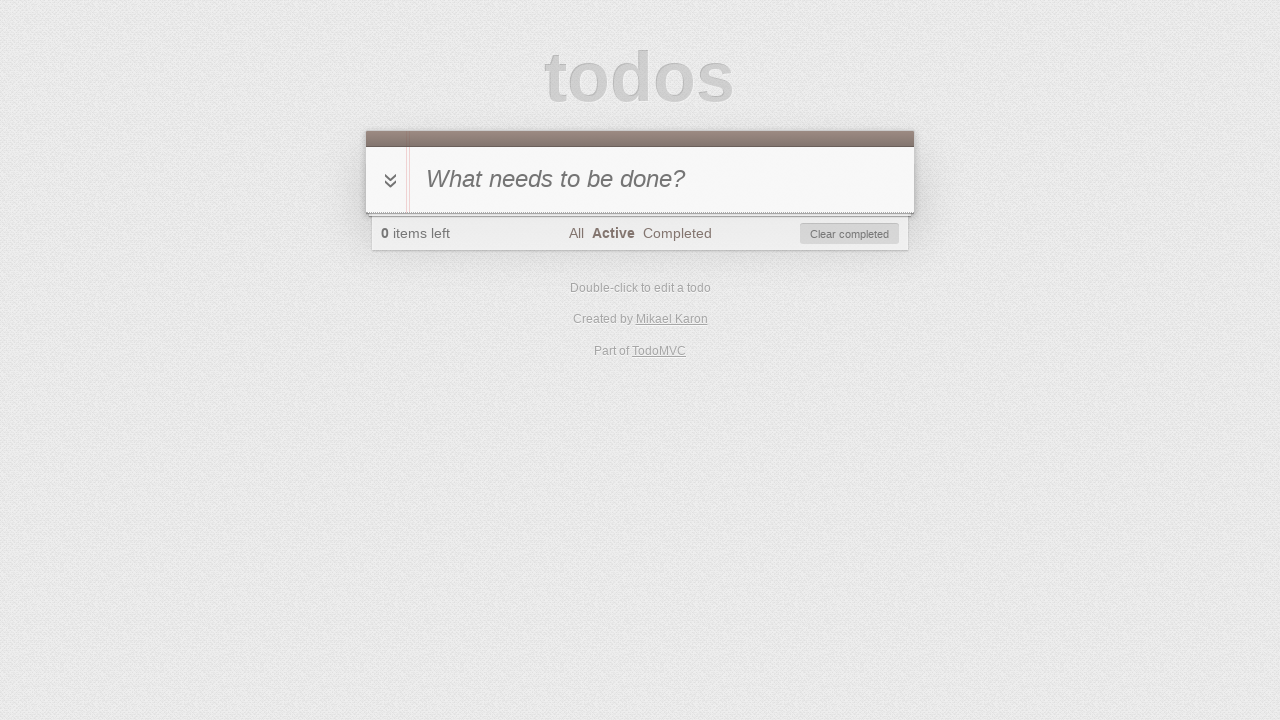

Verified that no tasks are visible in the Active filter view
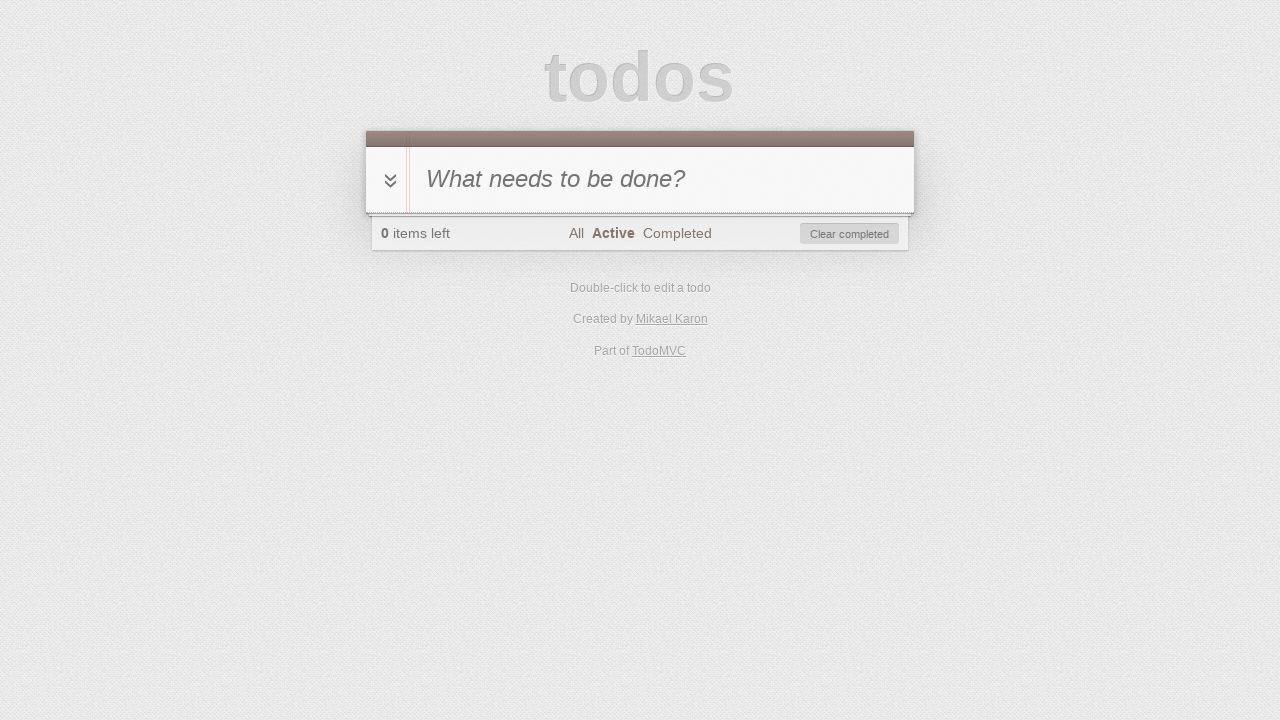

Verified that item count shows 0 active tasks remaining
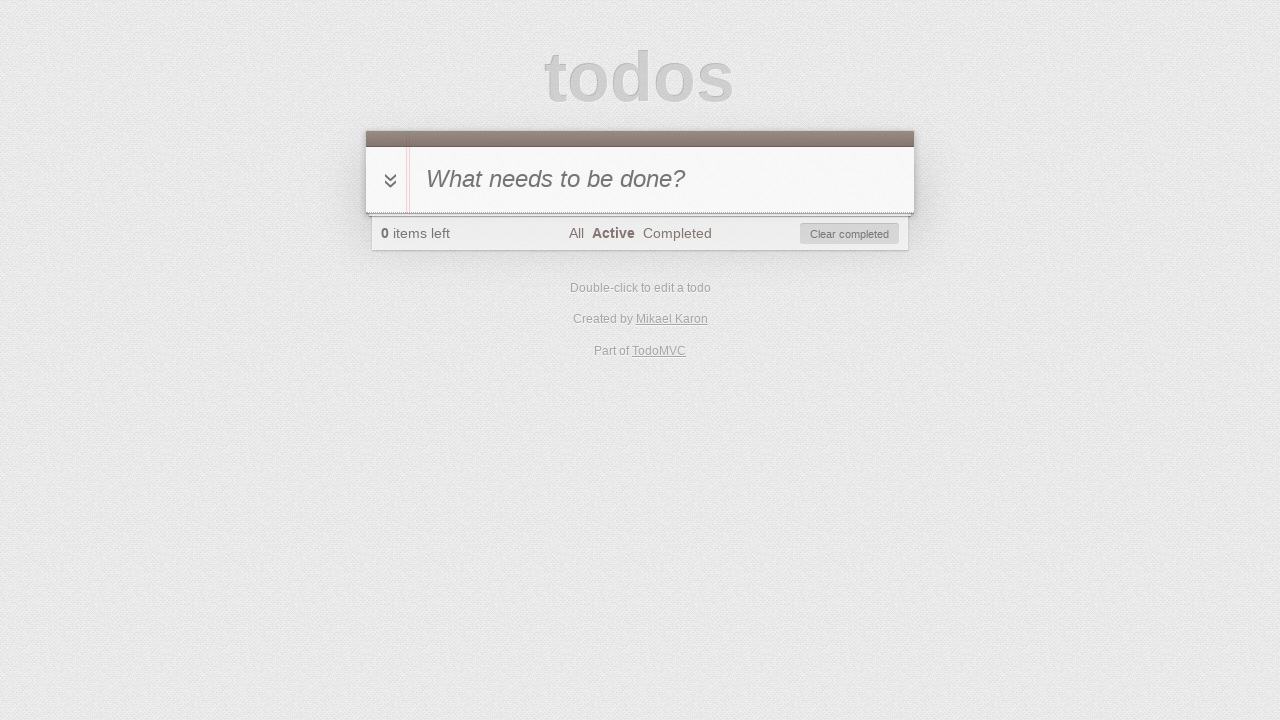

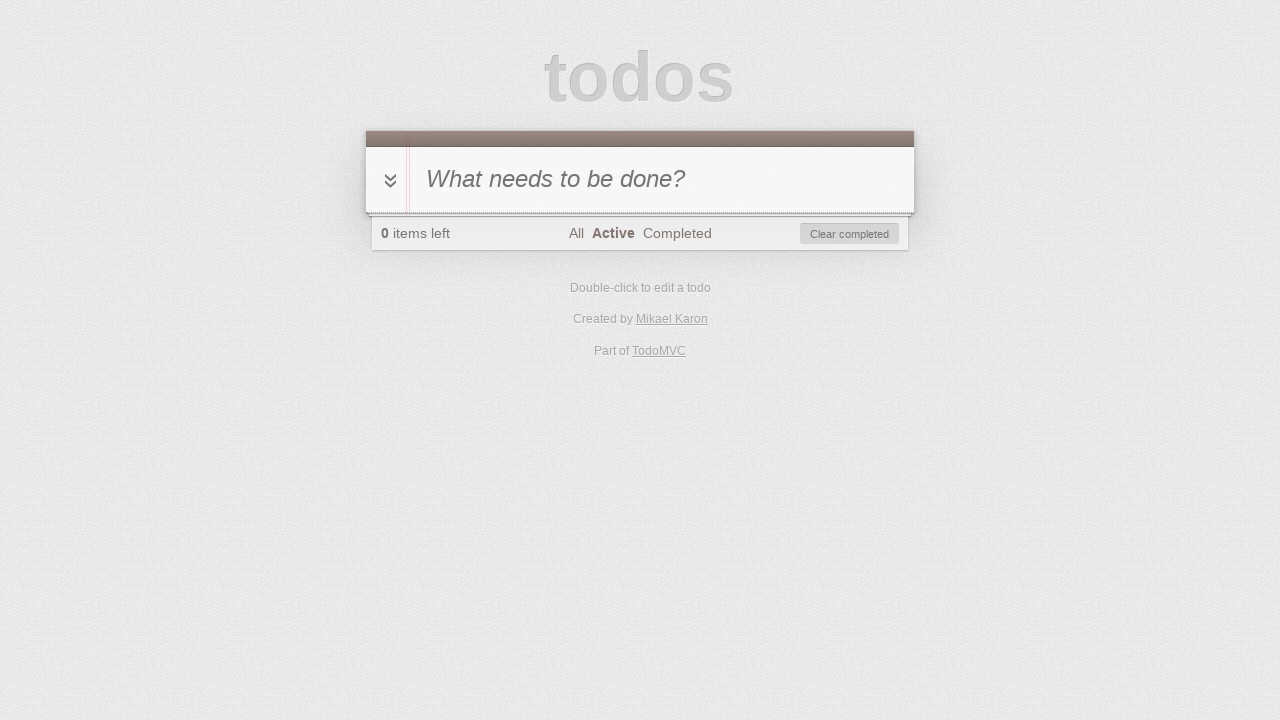